Finds and verifies the price of items containing "Rice" in the product table

Starting URL: https://rahulshettyacademy.com/seleniumPractise/#/offers

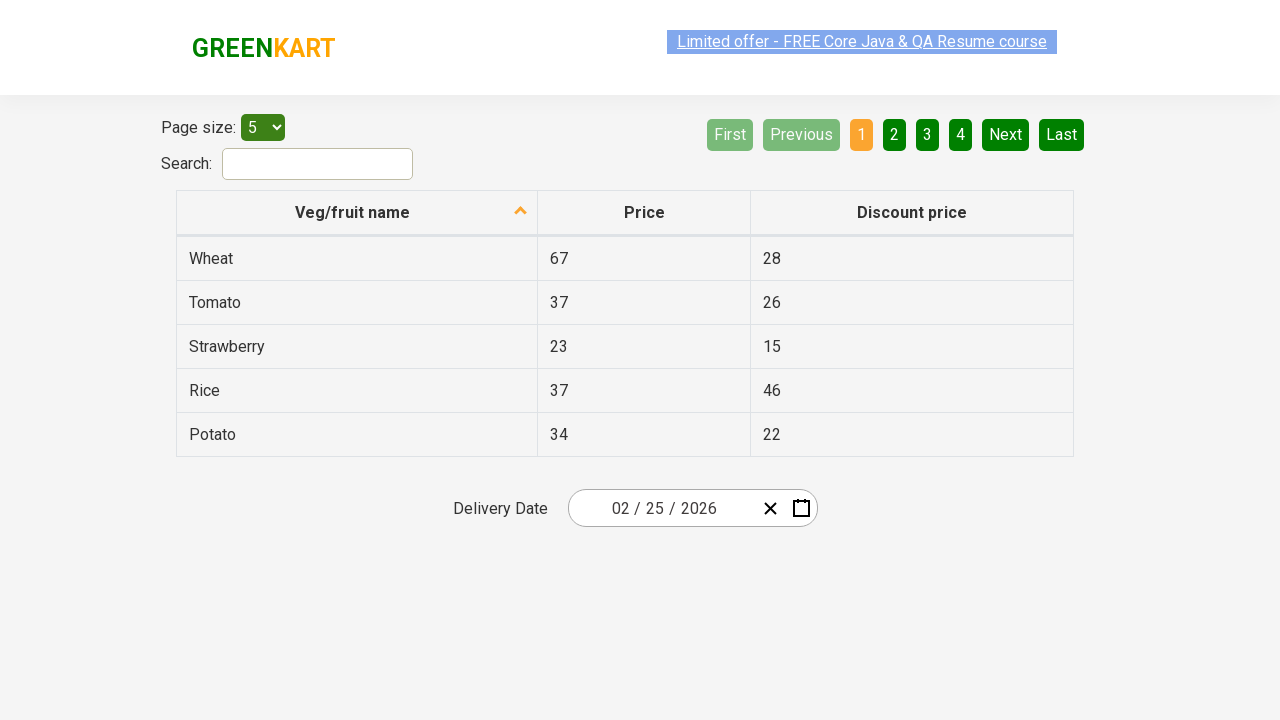

Waited for product table to load
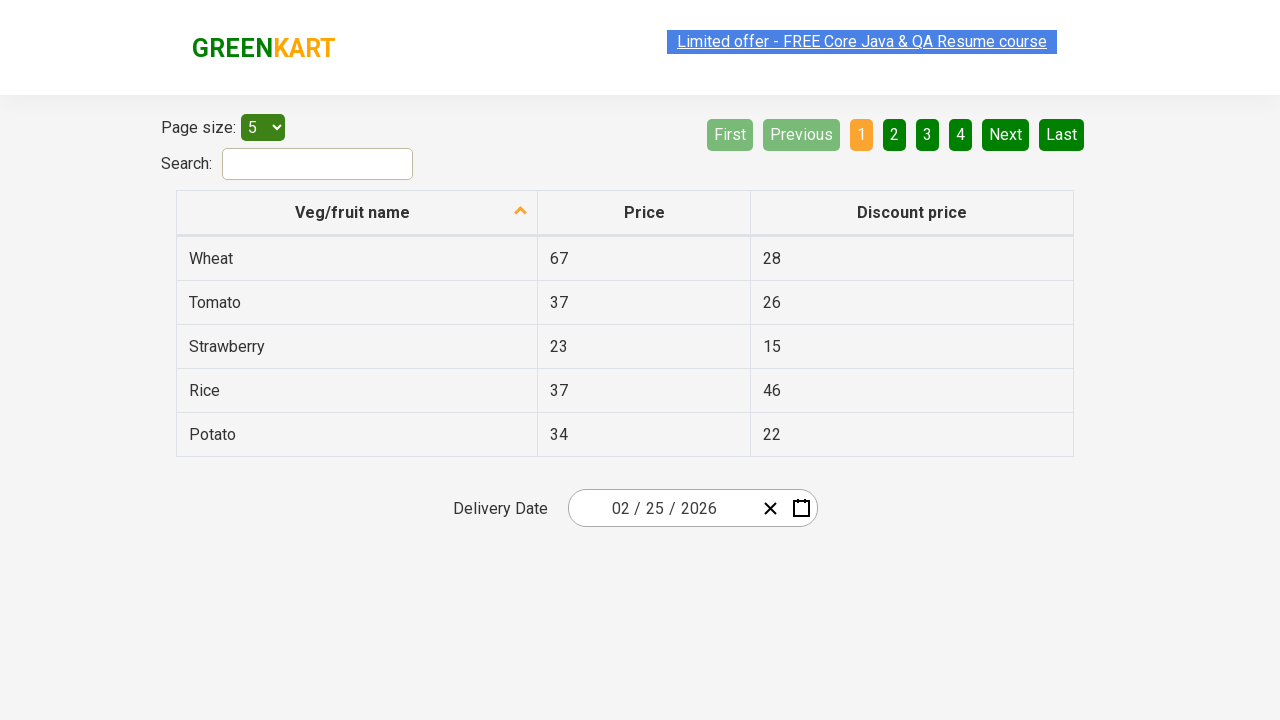

Located all products containing 'Rice' in the table
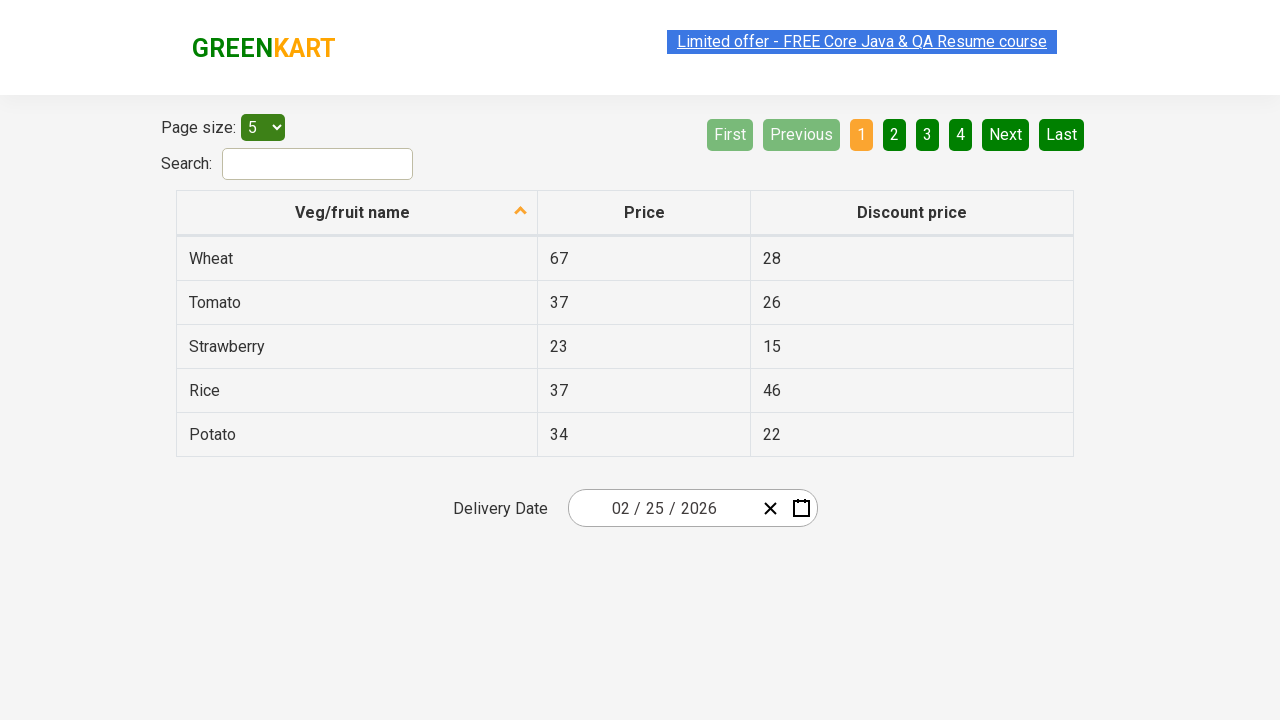

Retrieved price for Rice product: 37
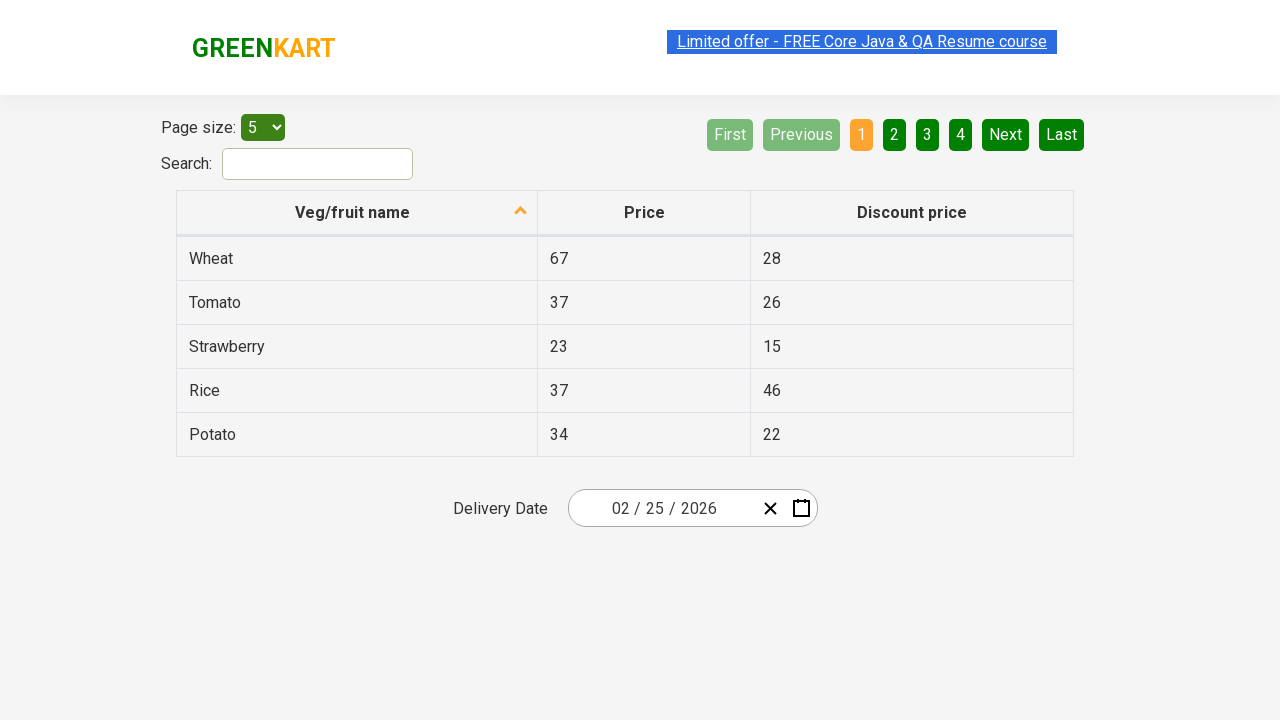

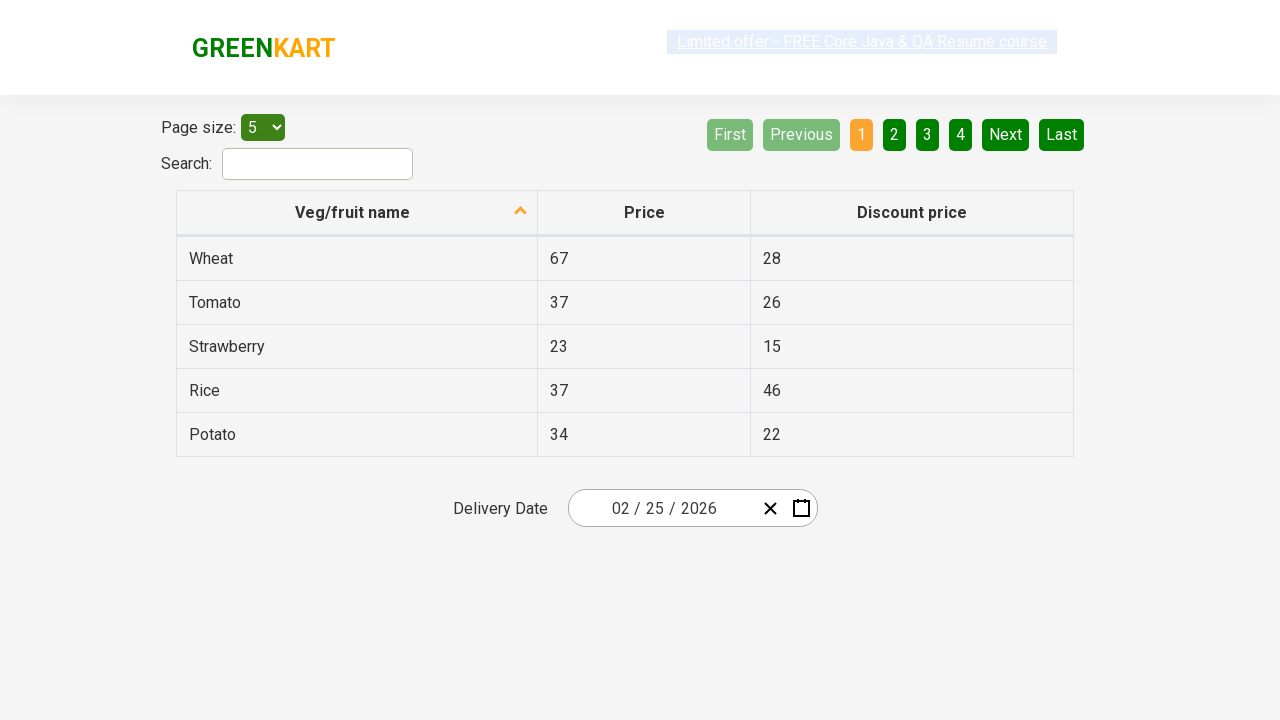